Tests adding an element on herokuapp by clicking a button and verifying the element appears

Starting URL: https://the-internet.herokuapp.com/

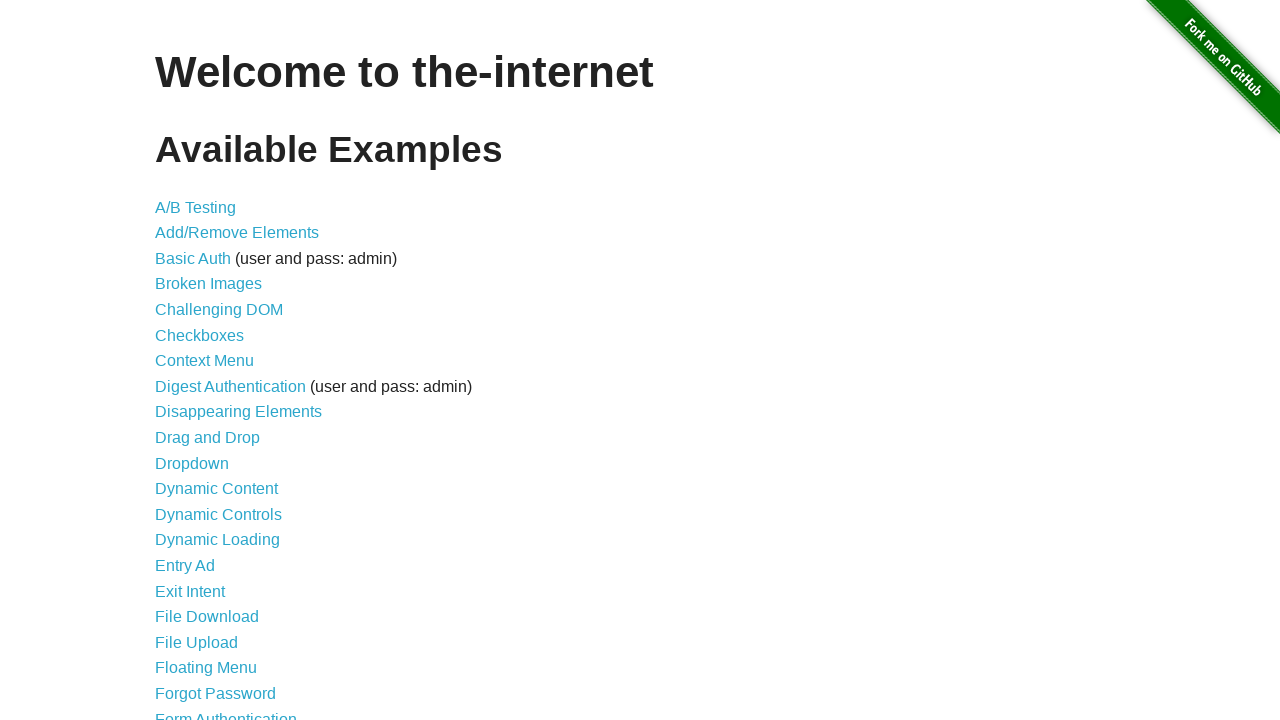

Clicked on add/remove elements link at (237, 233) on a[href='/add_remove_elements/']
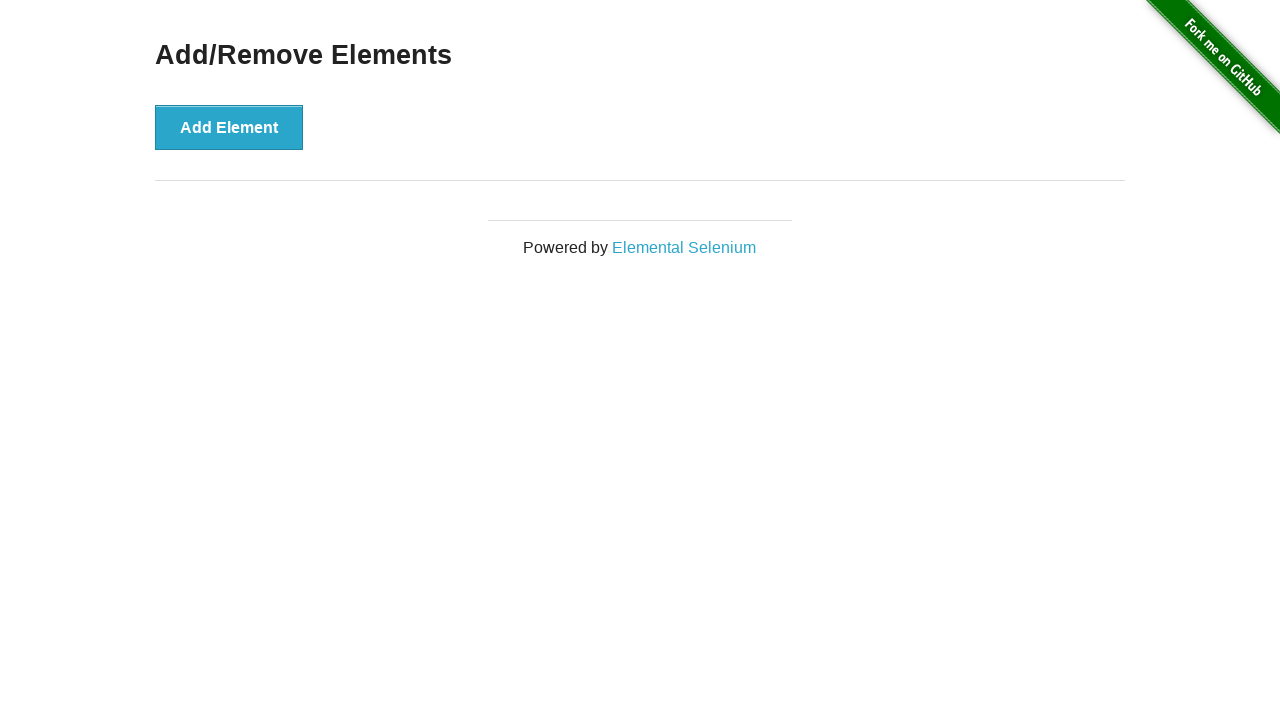

Clicked add element button at (229, 127) on button[onclick='addElement()']
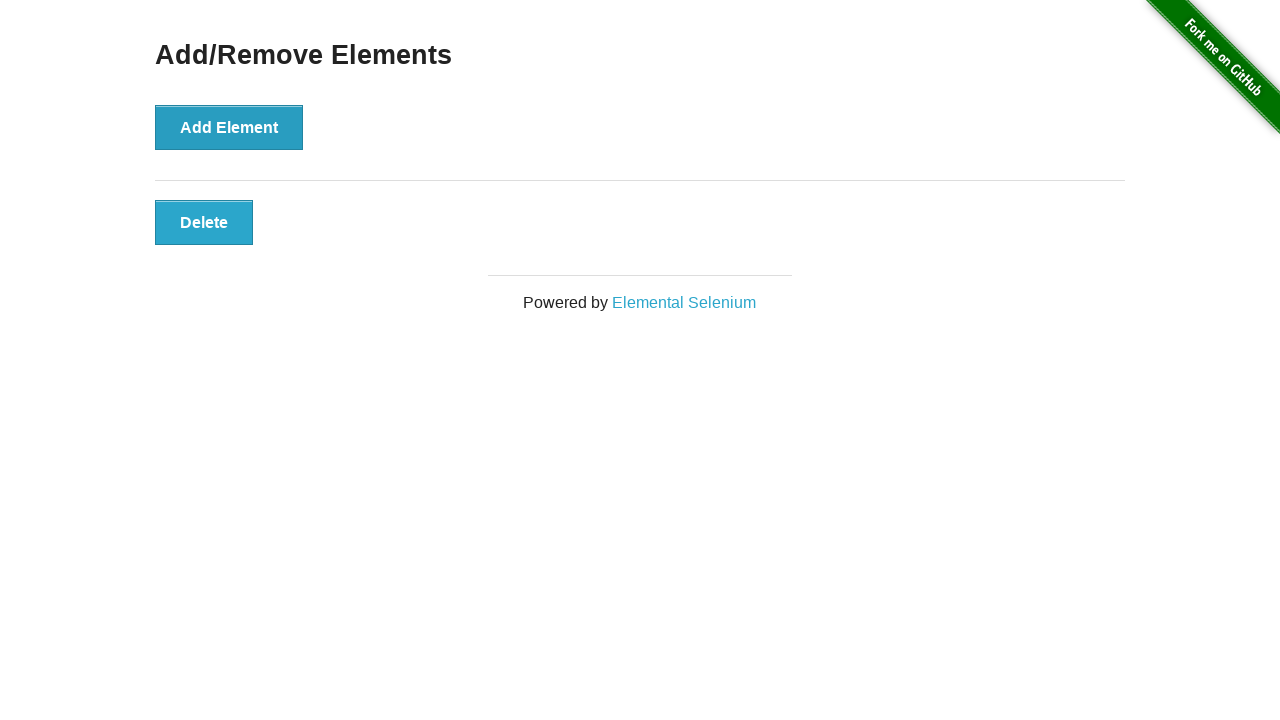

Verified that new element was added to the page
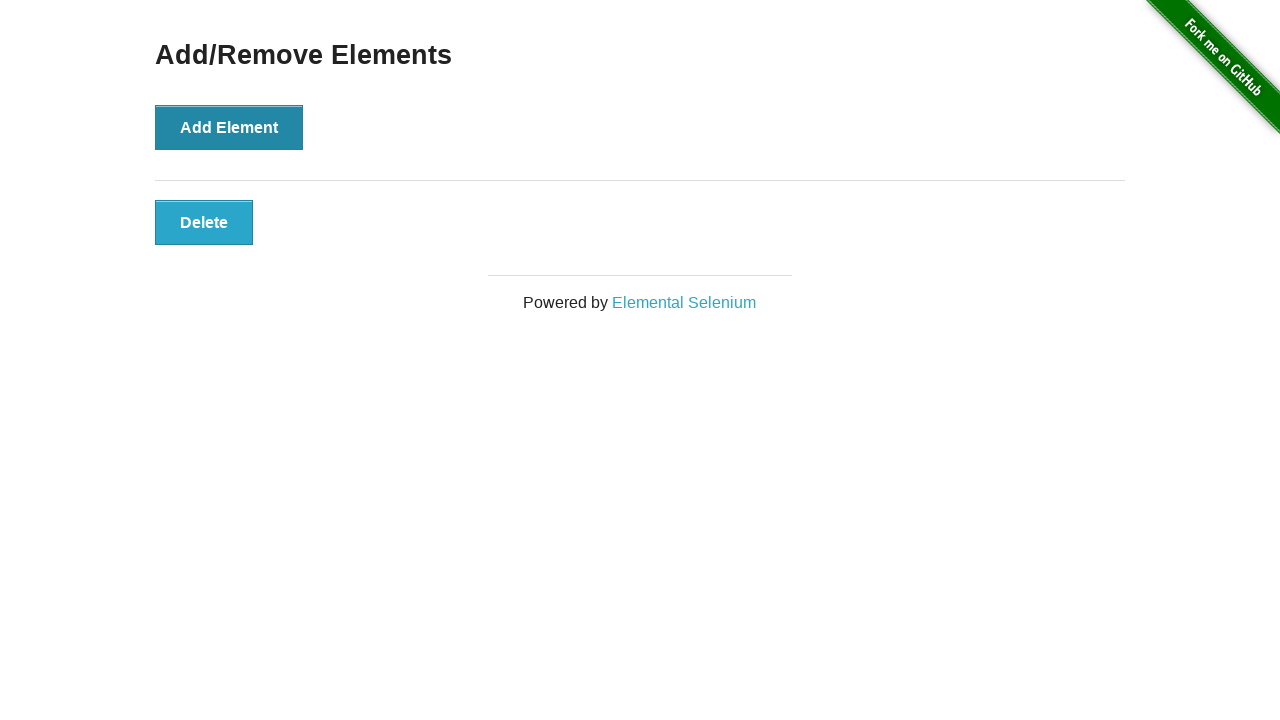

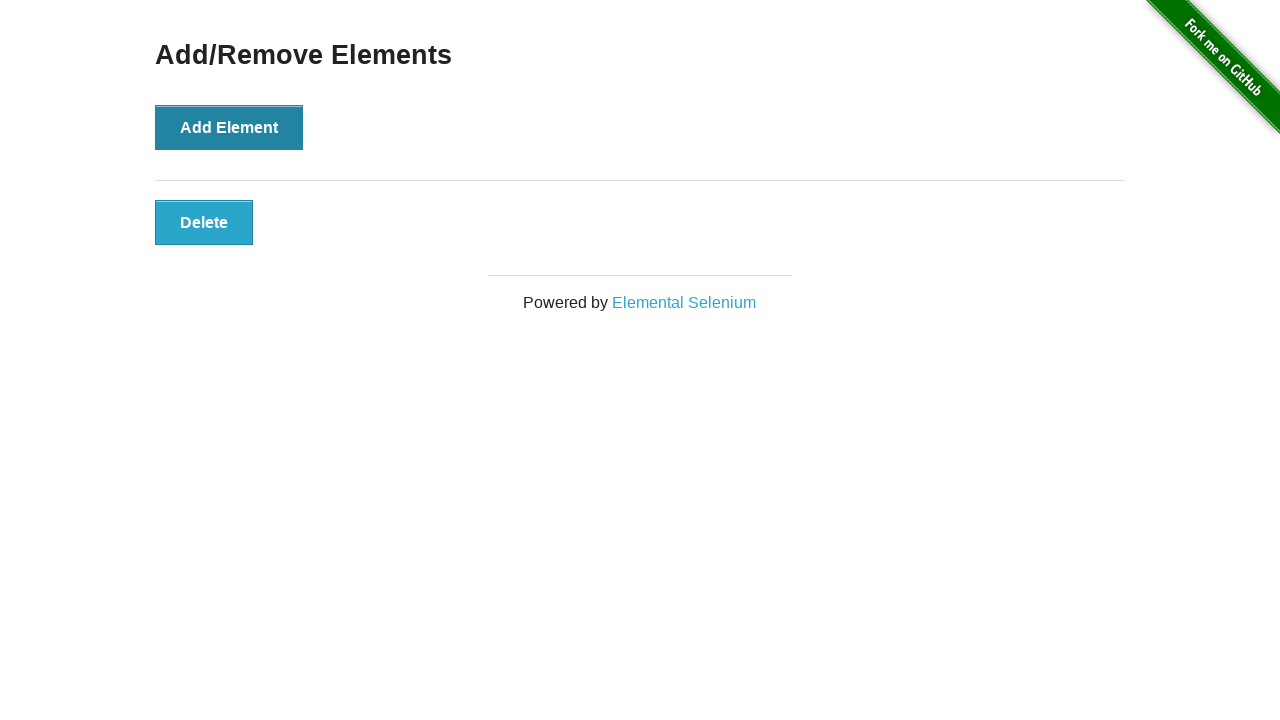